Tests Hacker News search functionality by searching for "testdriven.io" and verifying results contain the search term

Starting URL: https://news.ycombinator.com

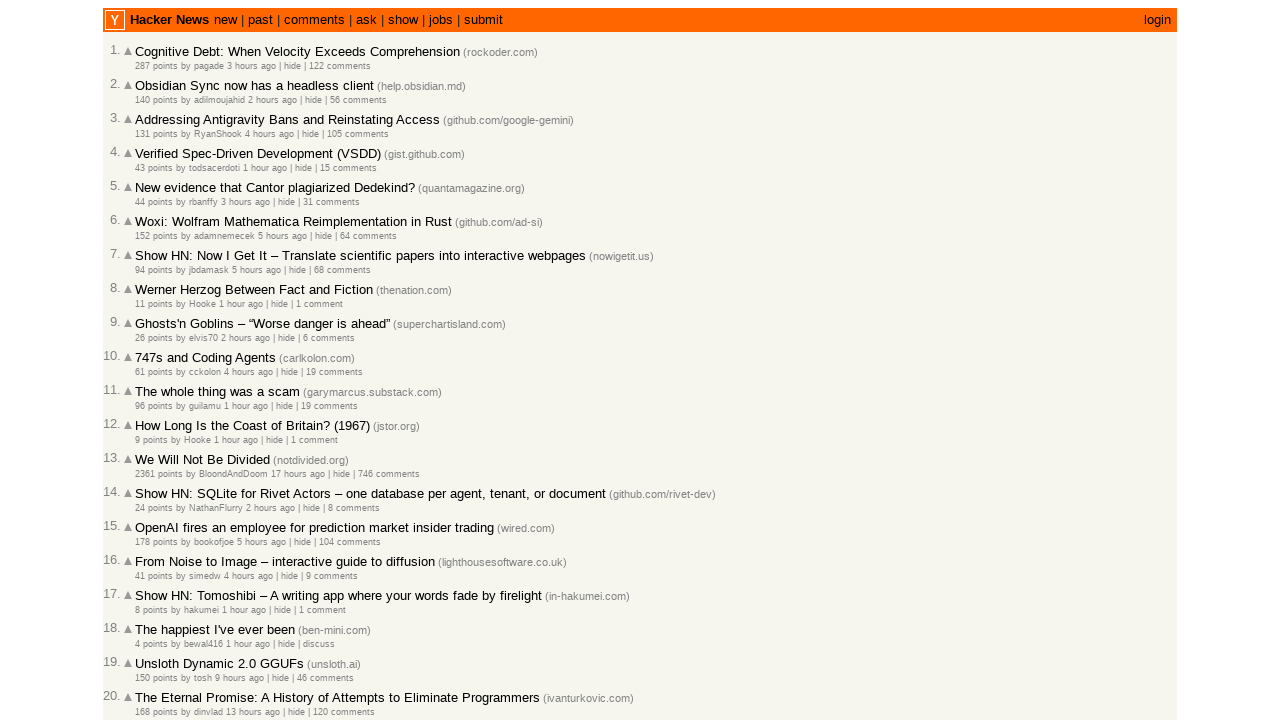

Filled search box with 'testdriven.io' on input[name='q']
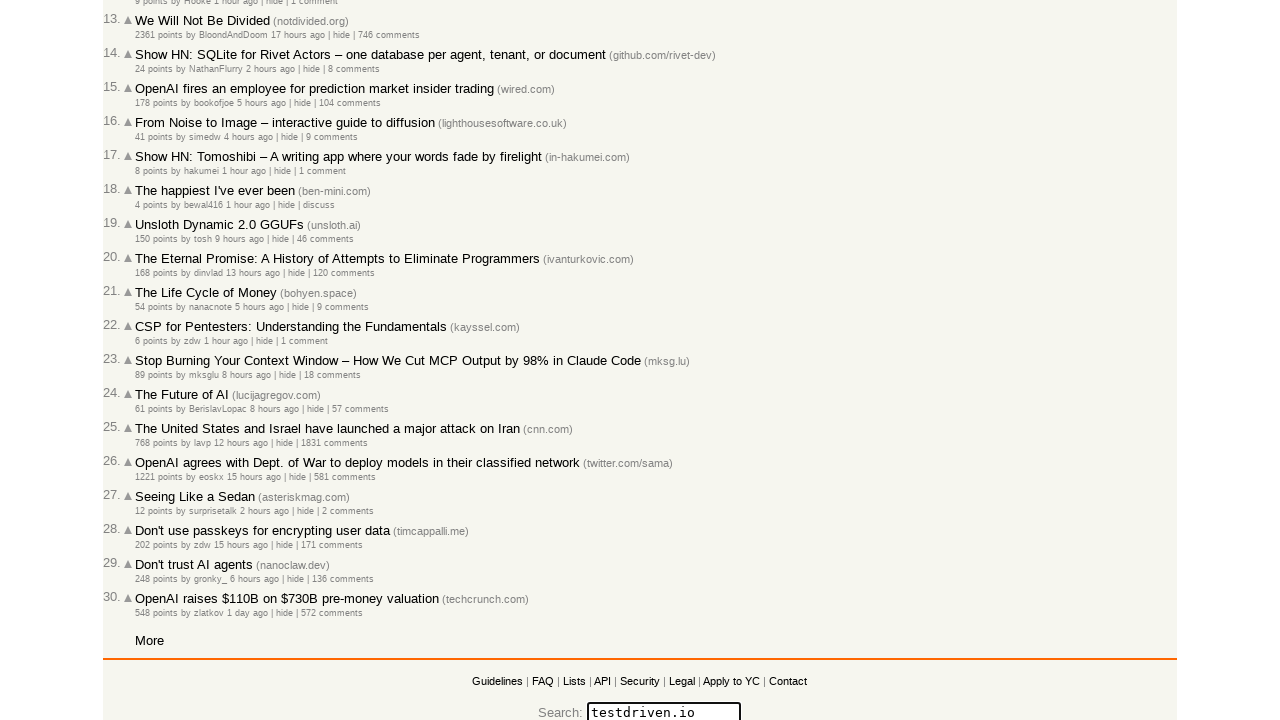

Pressed Enter to submit search query on input[name='q']
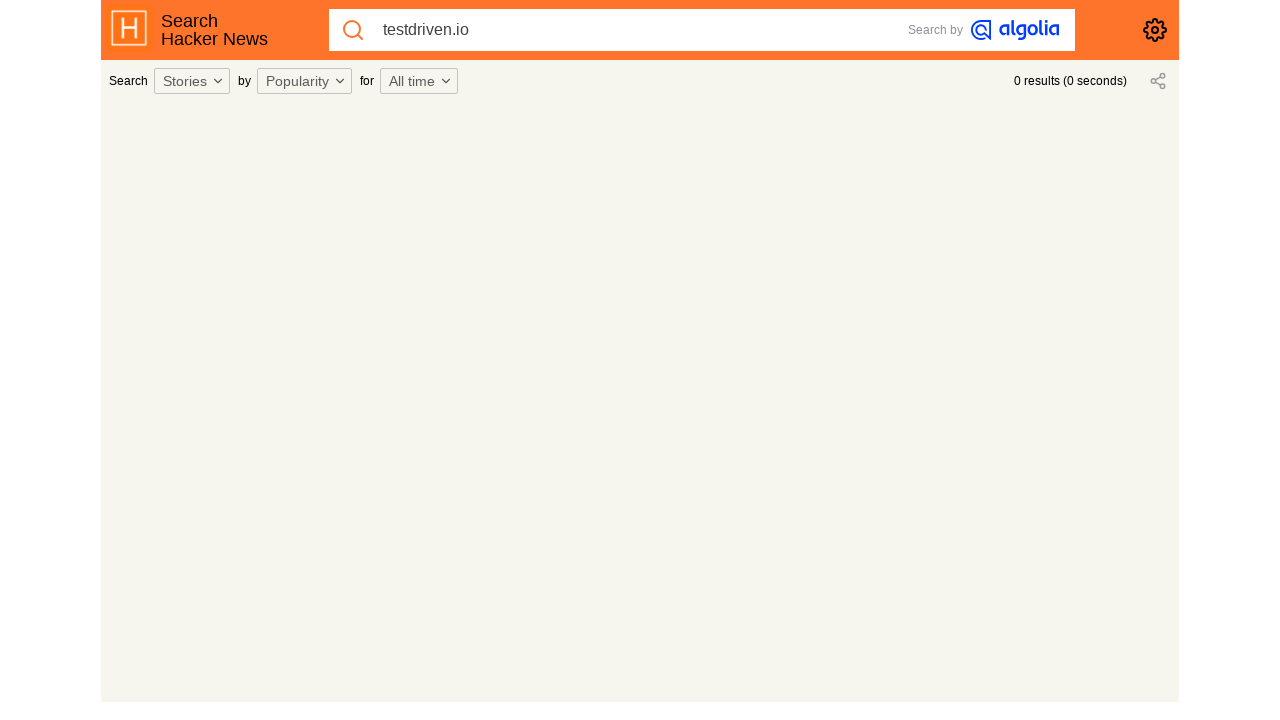

Search results loaded successfully
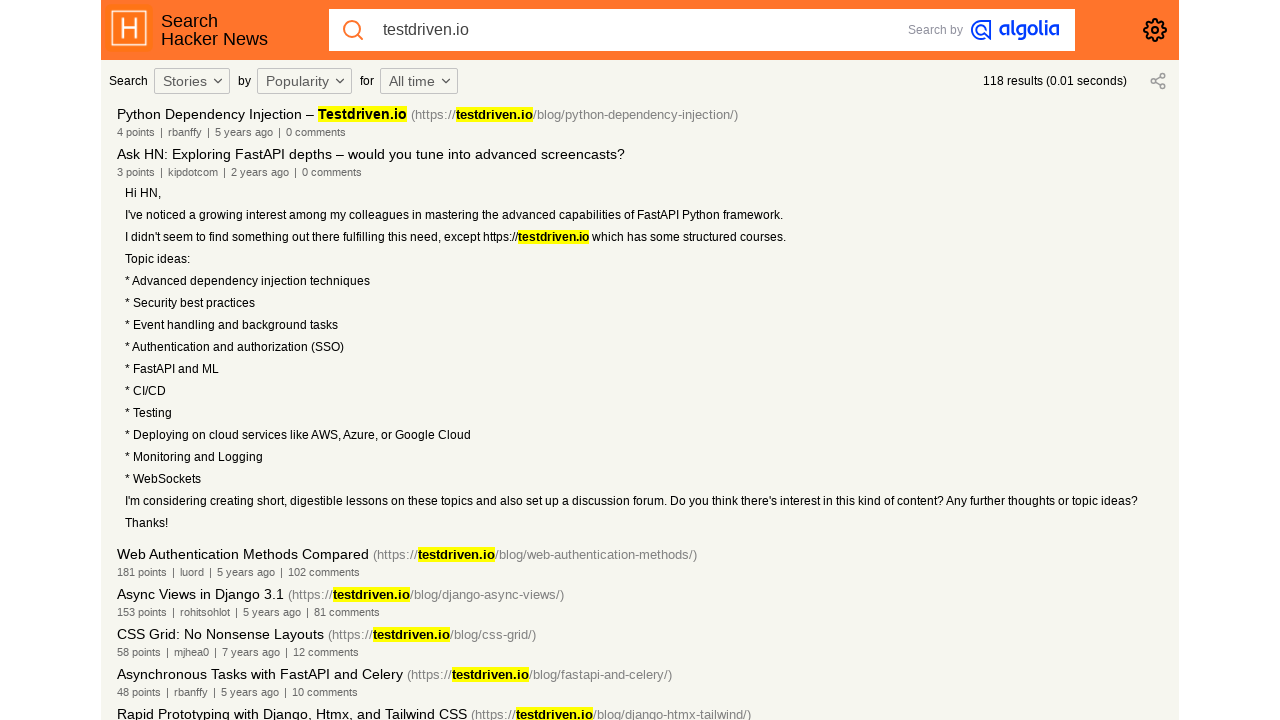

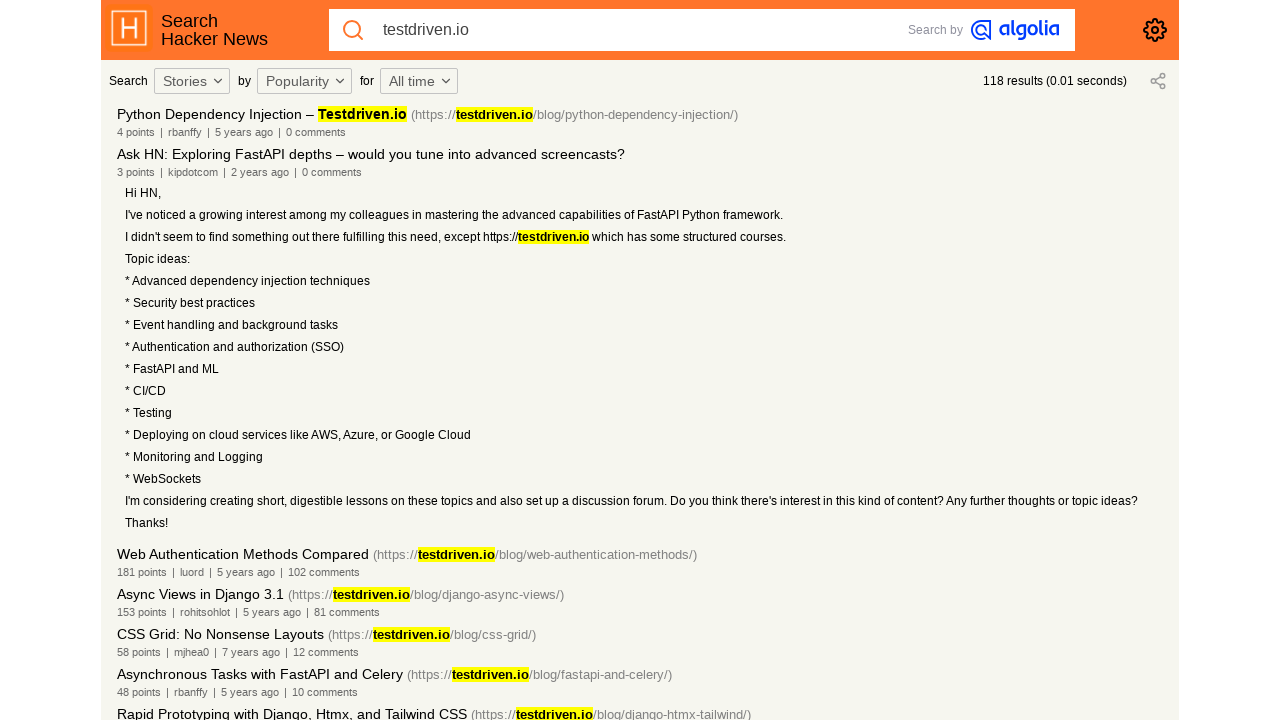